Tests file download functionality by navigating to W3Schools HTML5 download demo page, switching to the iframe containing the example, and clicking on a download link/image

Starting URL: https://www.w3schools.com/tags/tryit.asp?filename=tryhtml5_a_download

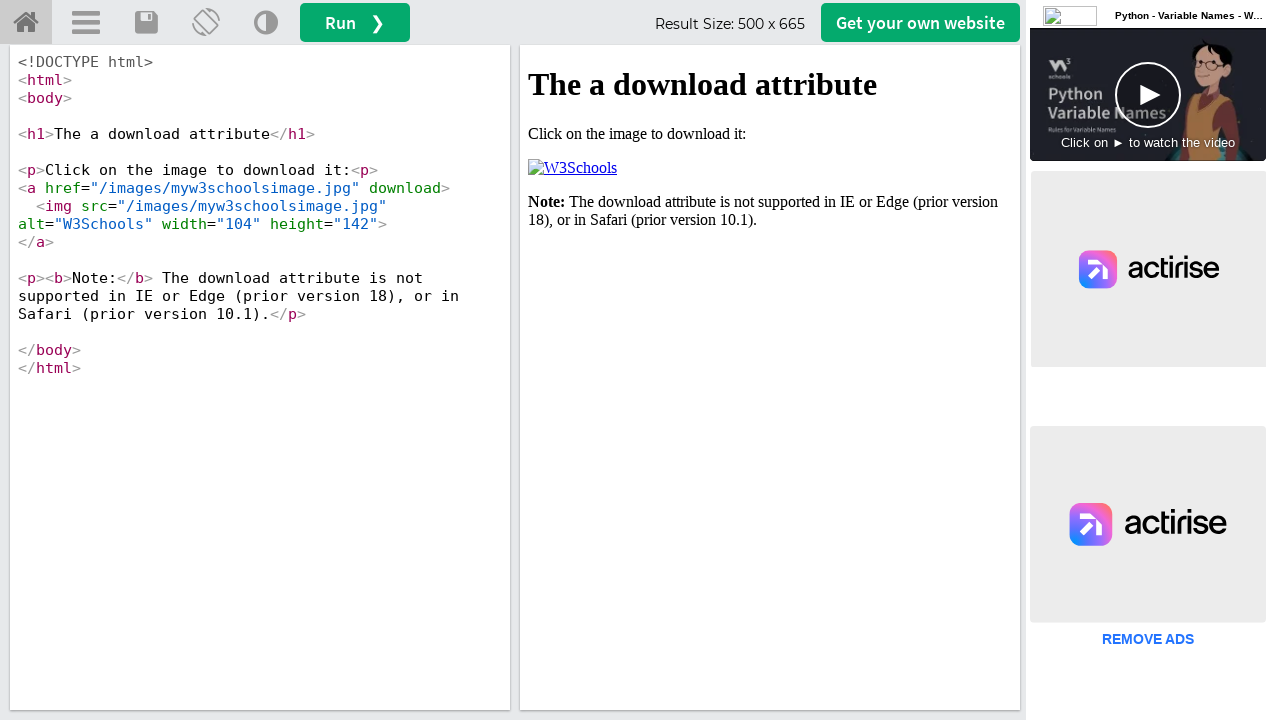

Located the iframe containing the HTML5 download example
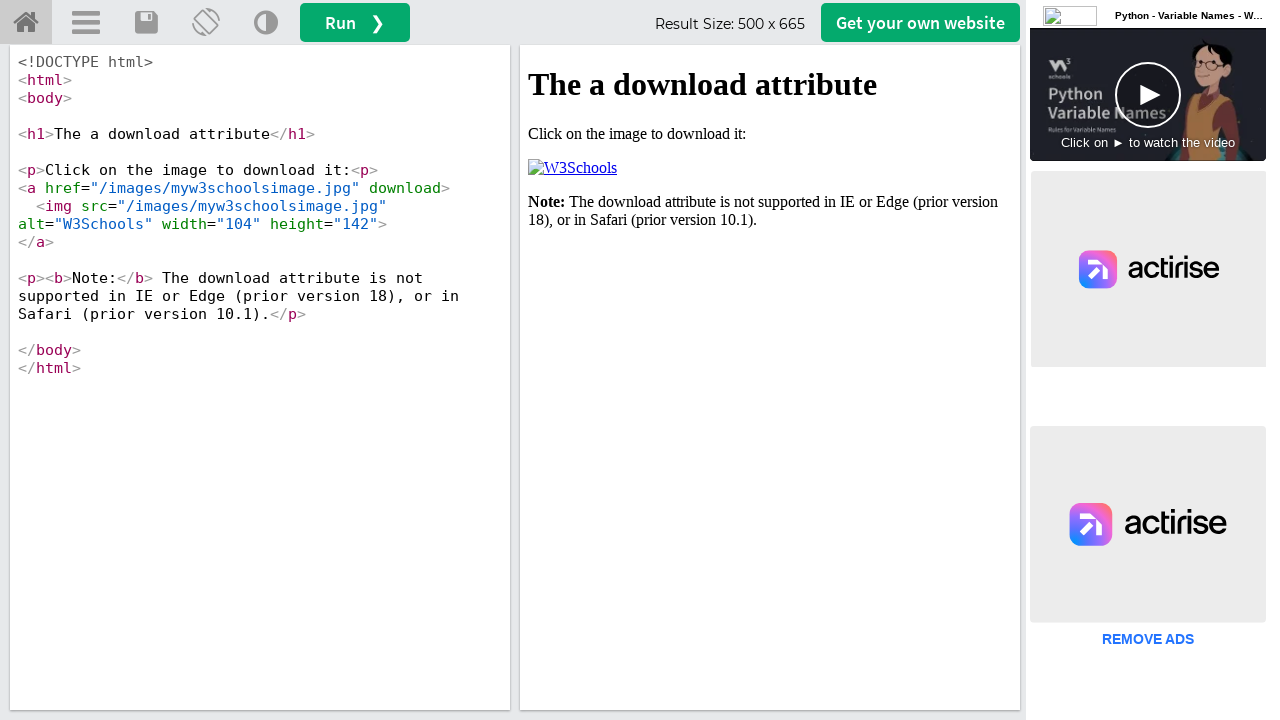

Download image/link inside iframe became visible
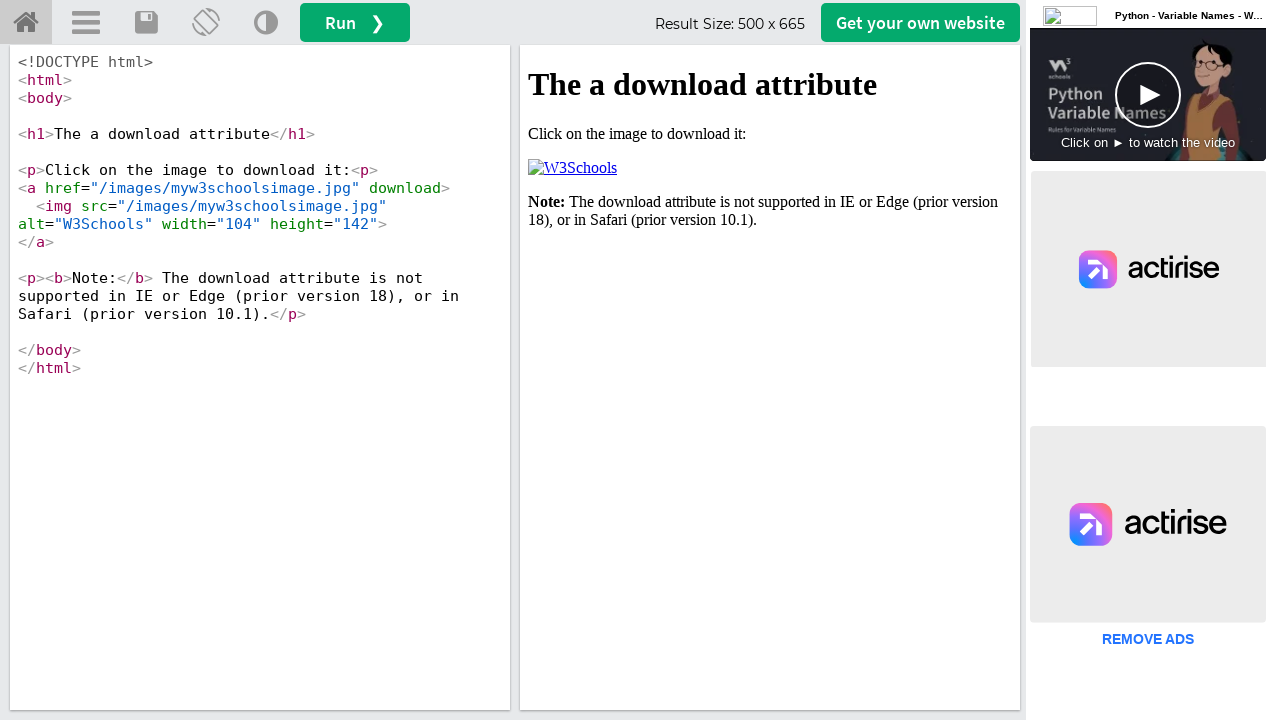

Clicked the download image/link inside the iframe at (572, 168) on xpath=//iframe >> nth=0 >> internal:control=enter-frame >> xpath=//p[2]/a/img
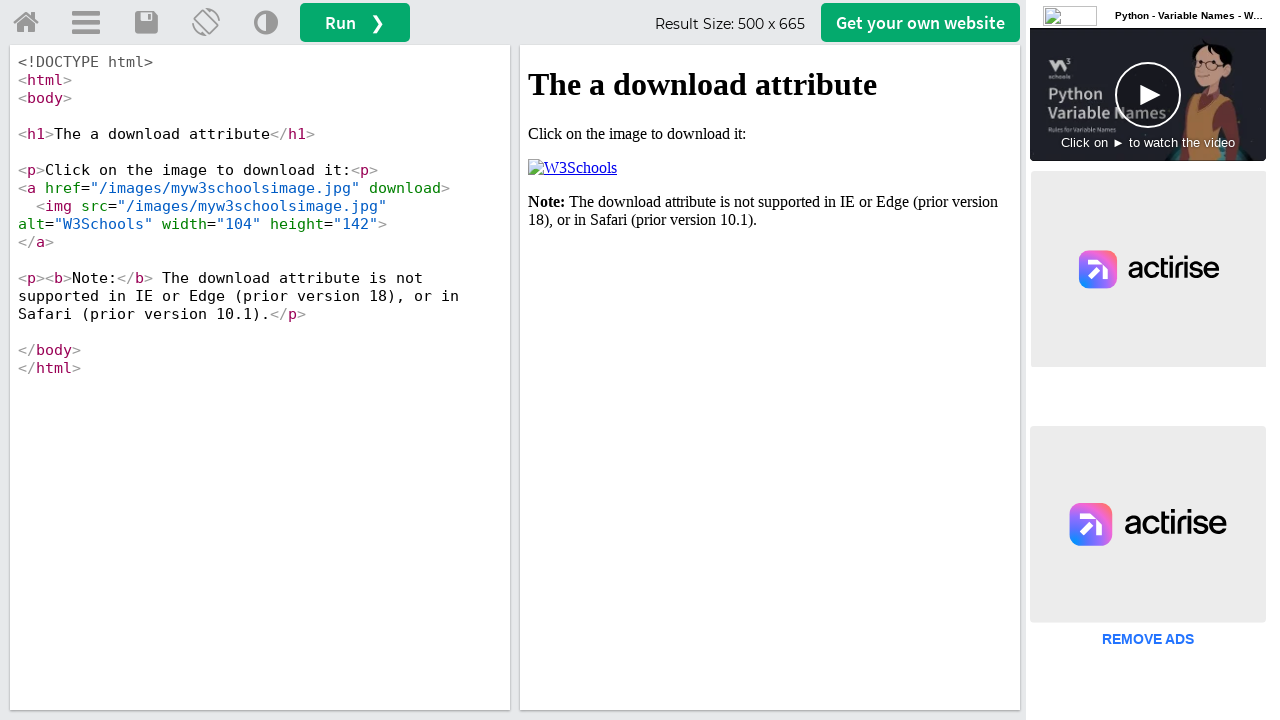

Waited 3 seconds for download to initiate
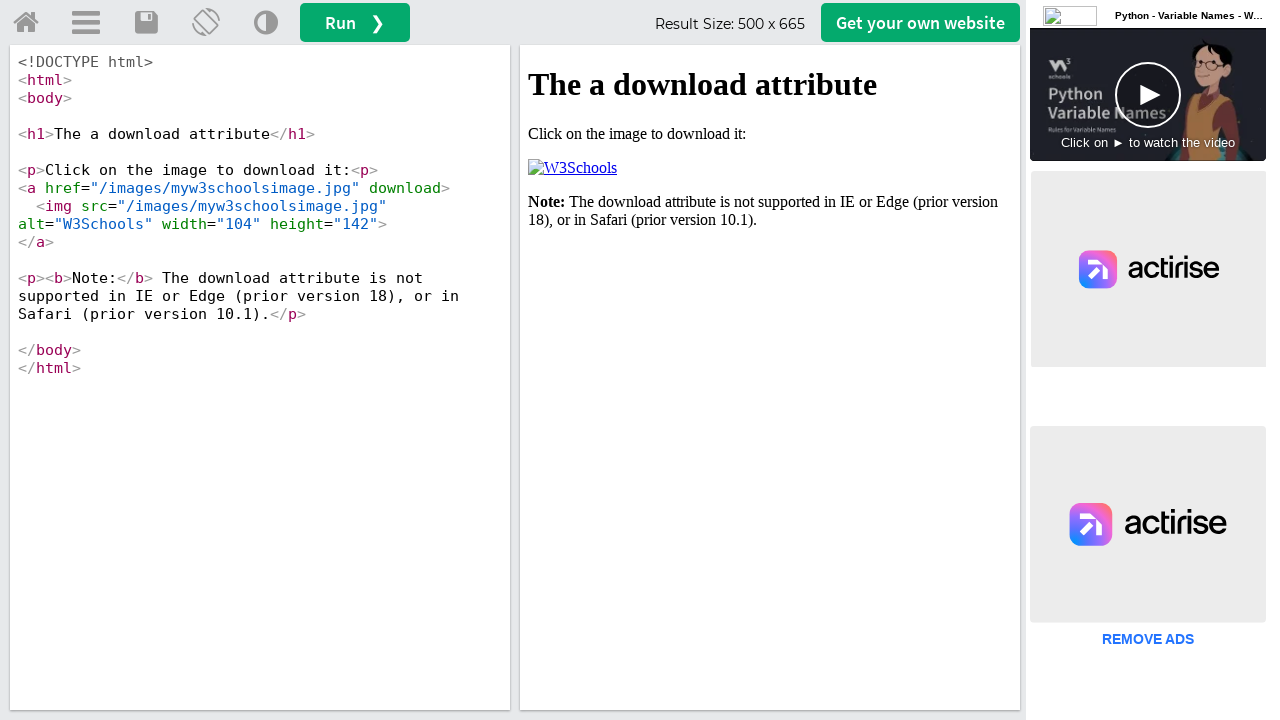

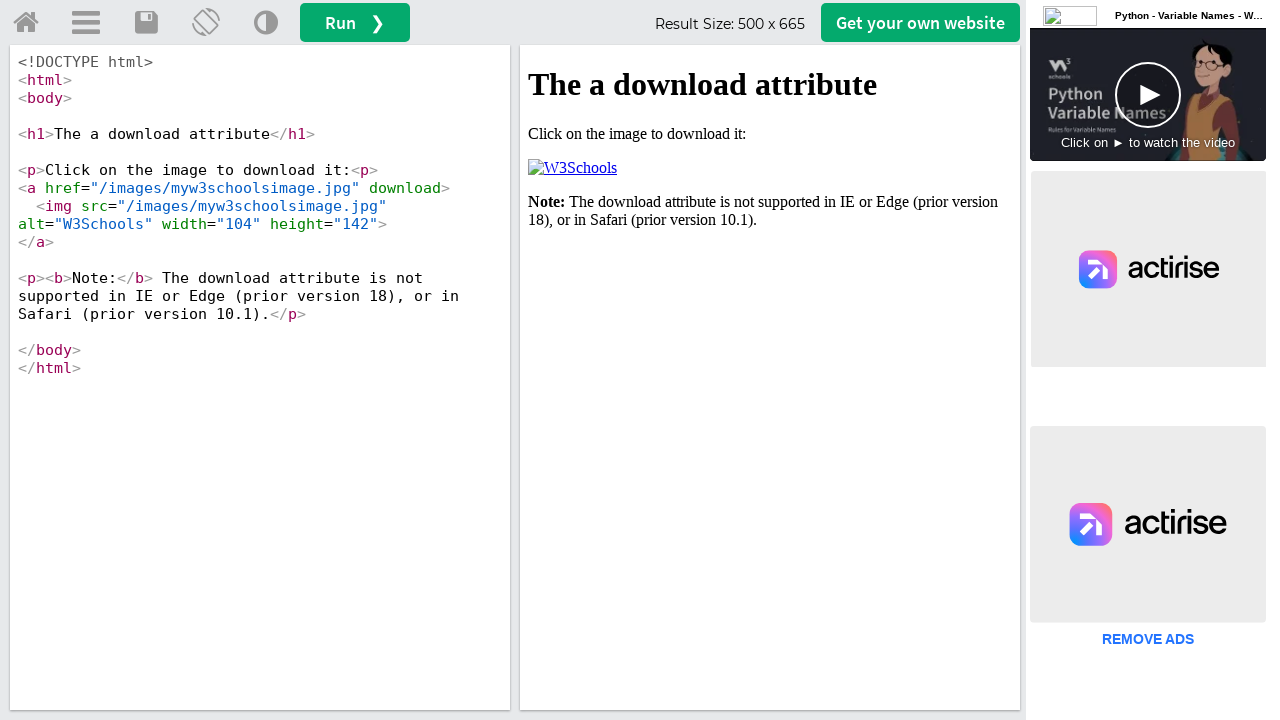